Tests mouse hover functionality by hovering over a button and clicking on a revealed link

Starting URL: https://rahulshettyacademy.com/AutomationPractice

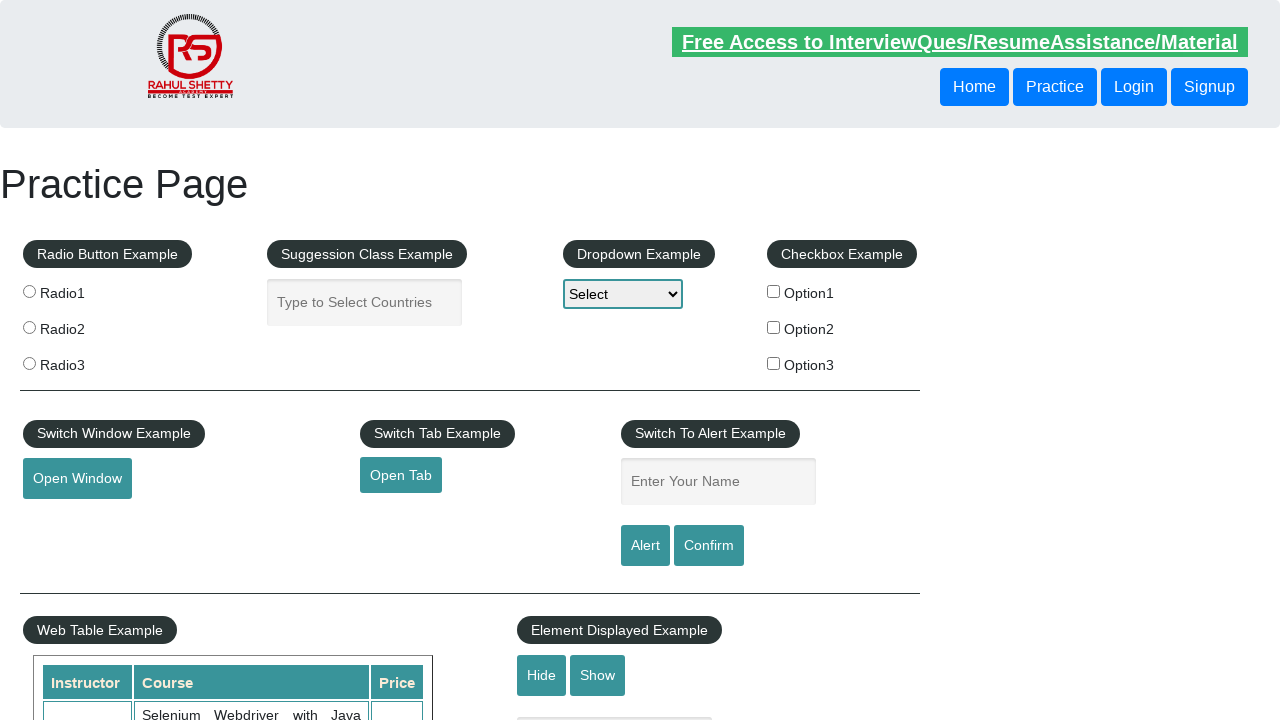

Hovered over mouse hover button to reveal hidden links at (83, 361) on xpath=//button[@id="mousehover"]
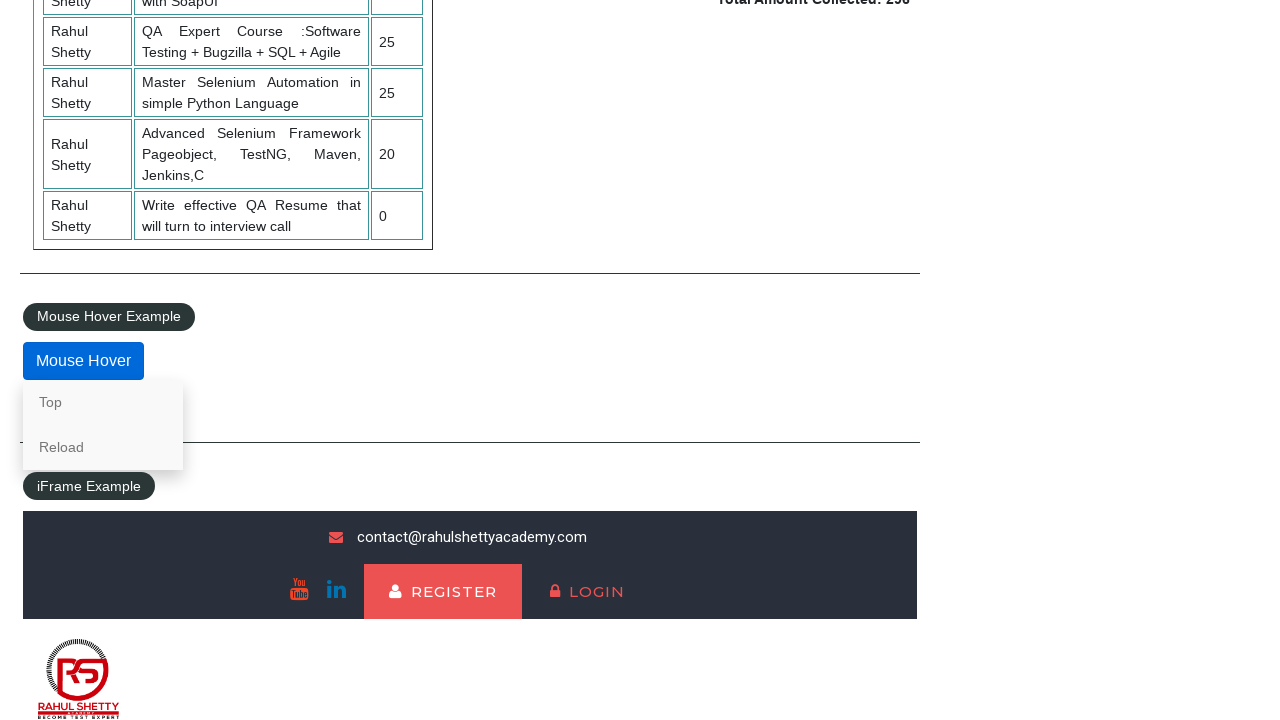

Clicked on the revealed 'Reload' link after hovering at (103, 447) on xpath=//a[@href="#top"]/following-sibling::a
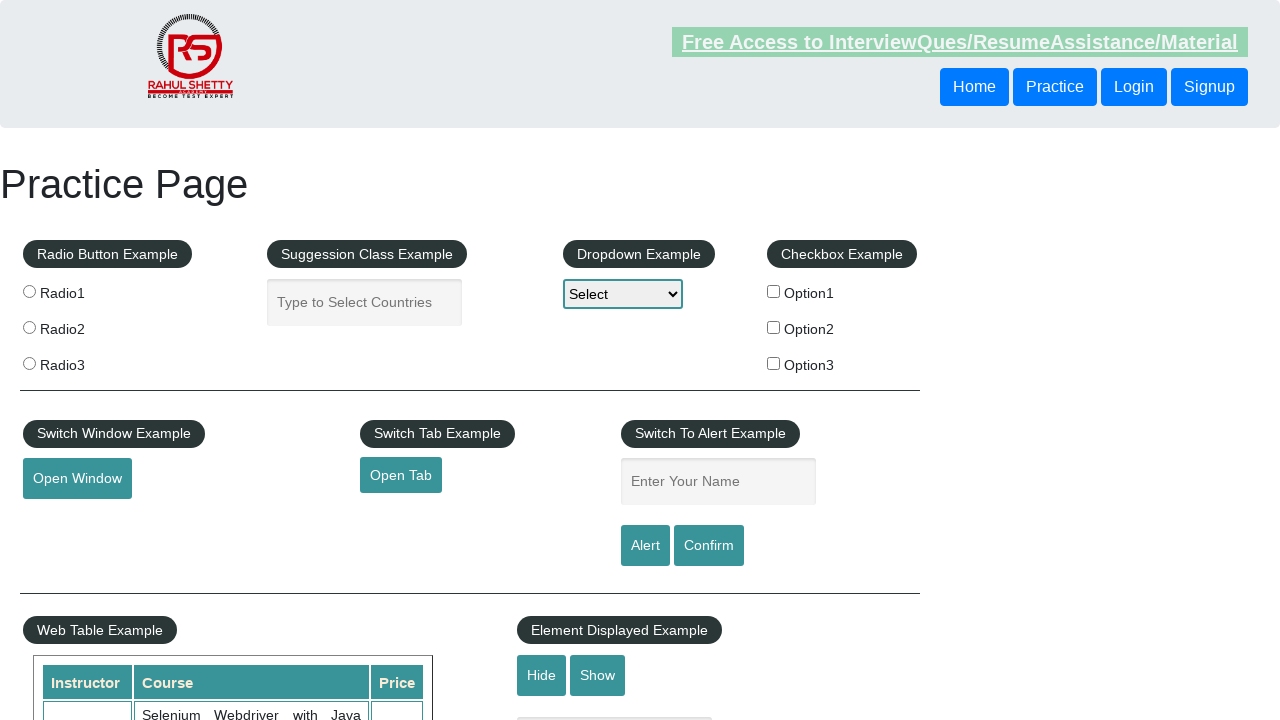

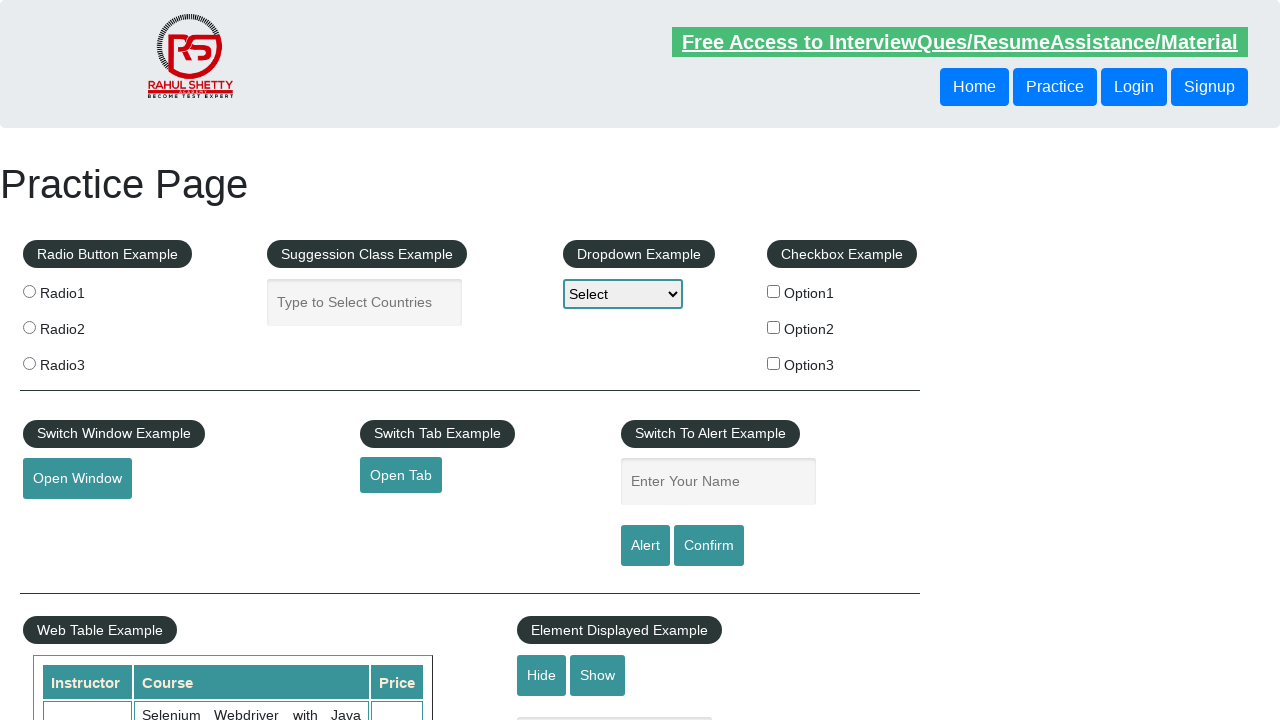